Tests searching for cucumber, decrementing from default quantity, then adding to cart

Starting URL: https://rahulshettyacademy.com/seleniumPractise/#/

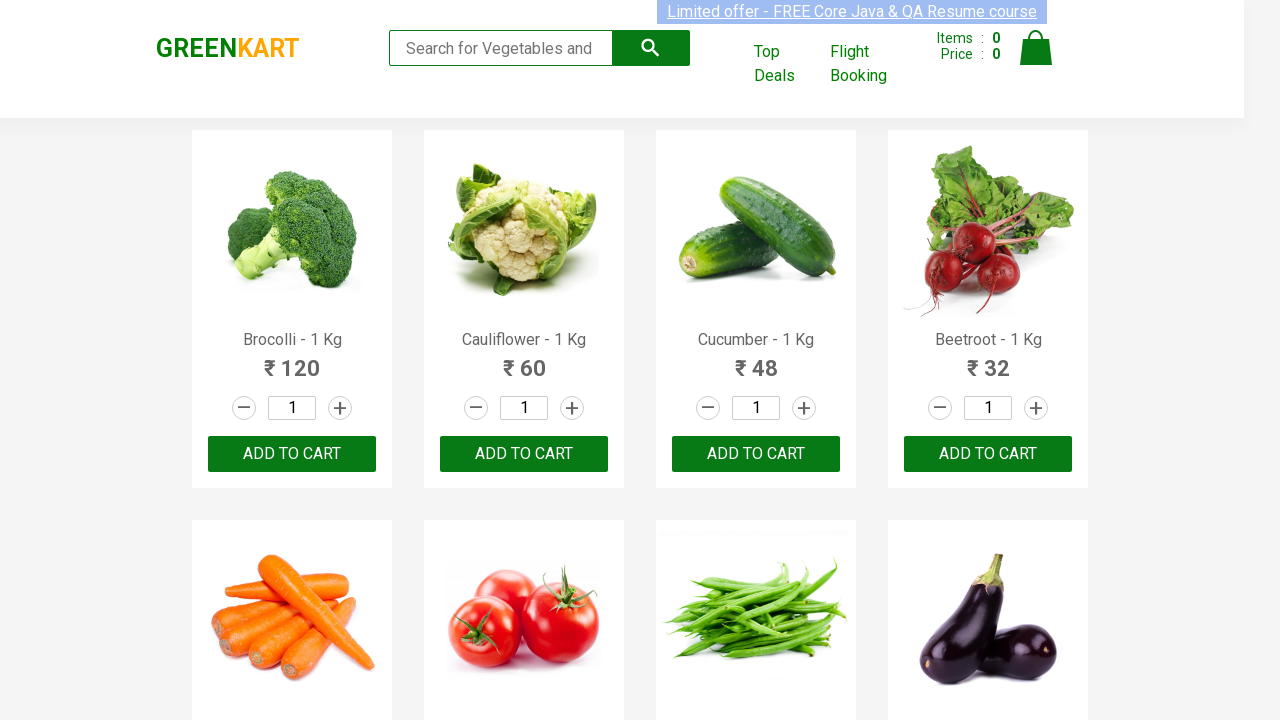

Filled search field with 'Cucumber - 1 Kg' on .search-keyword
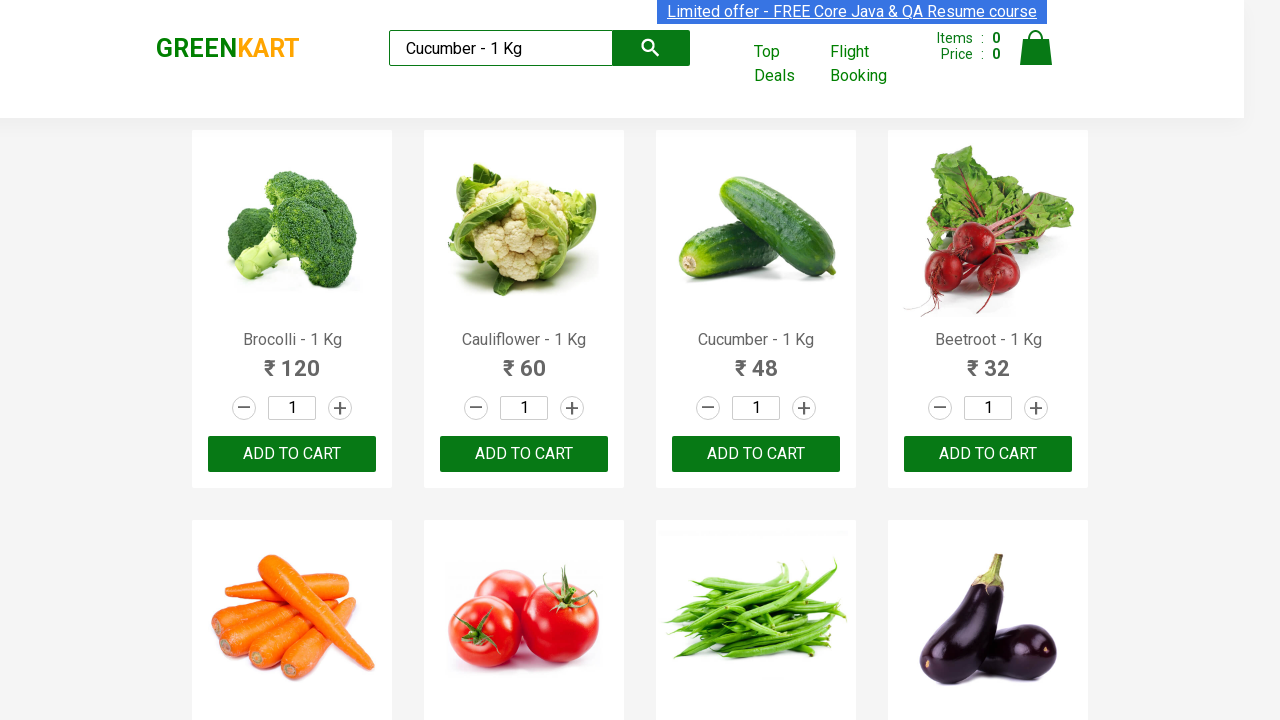

Waited 1000ms for search results to load
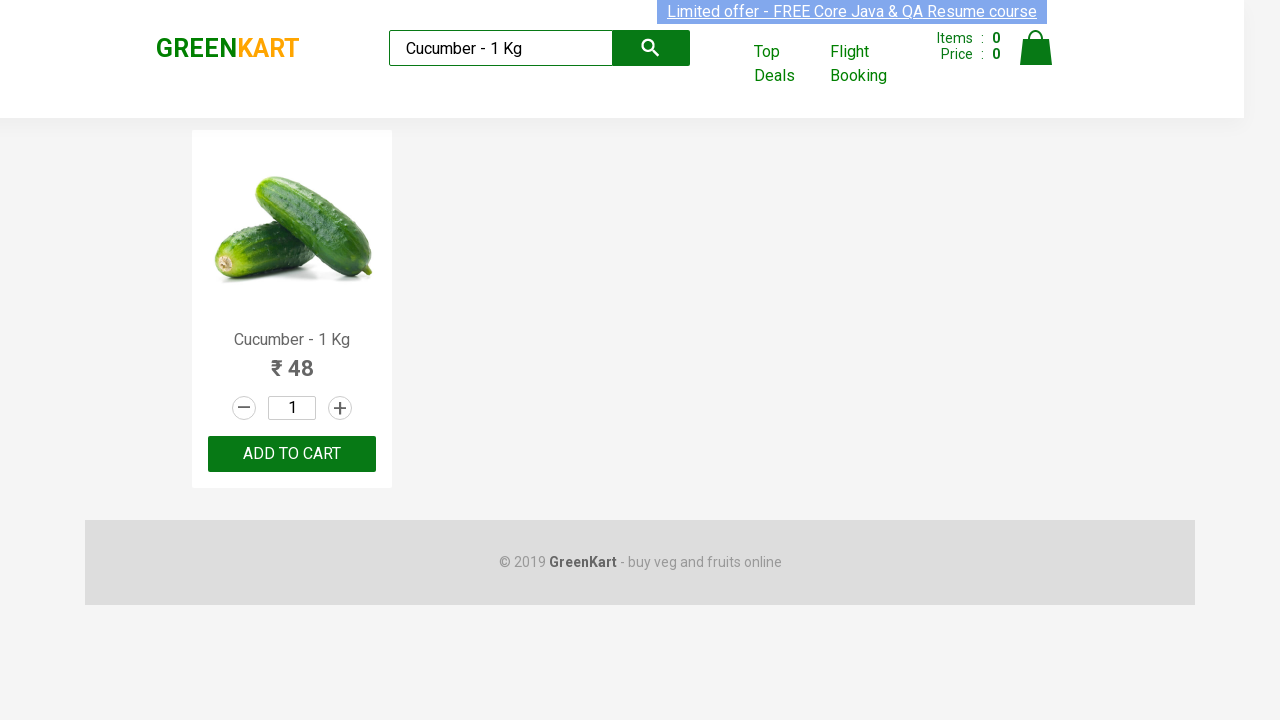

Clicked decrement button to reduce quantity from default at (244, 408) on .products > :nth-child(1) > .stepper-input > .decrement
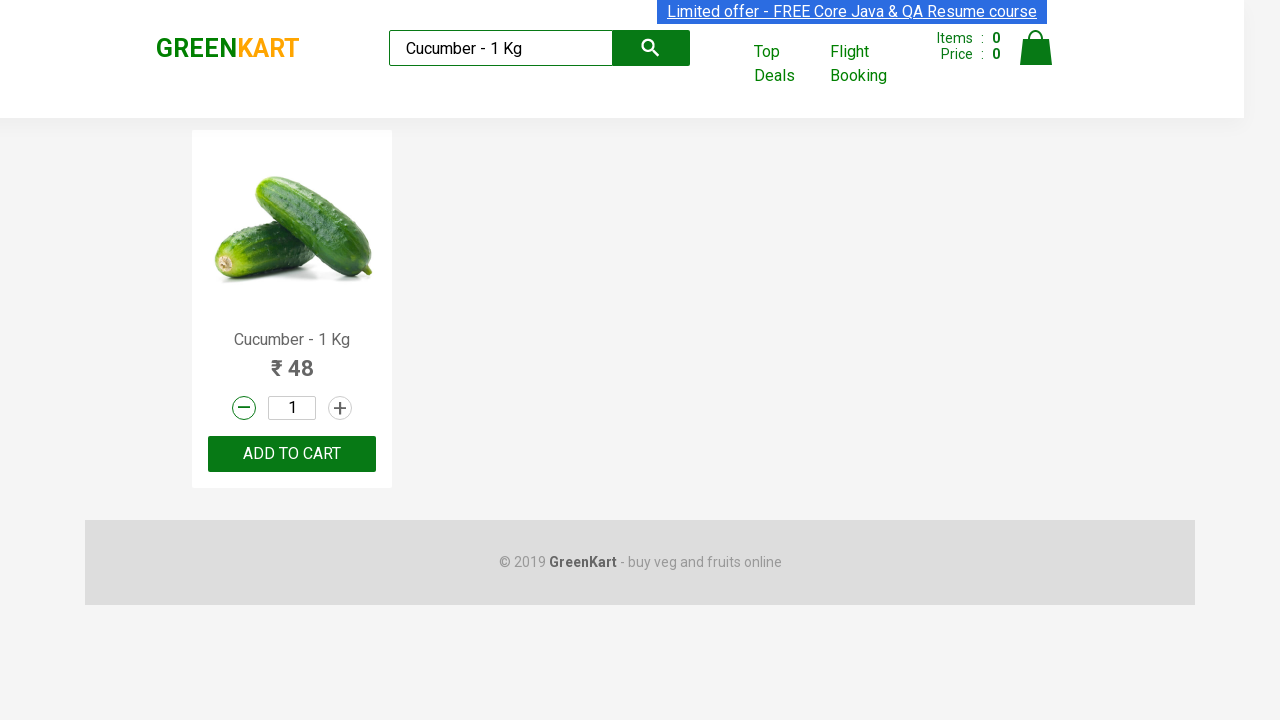

Clicked add to cart button for cucumber product at (292, 454) on .products > :nth-child(1) > .product-action > button
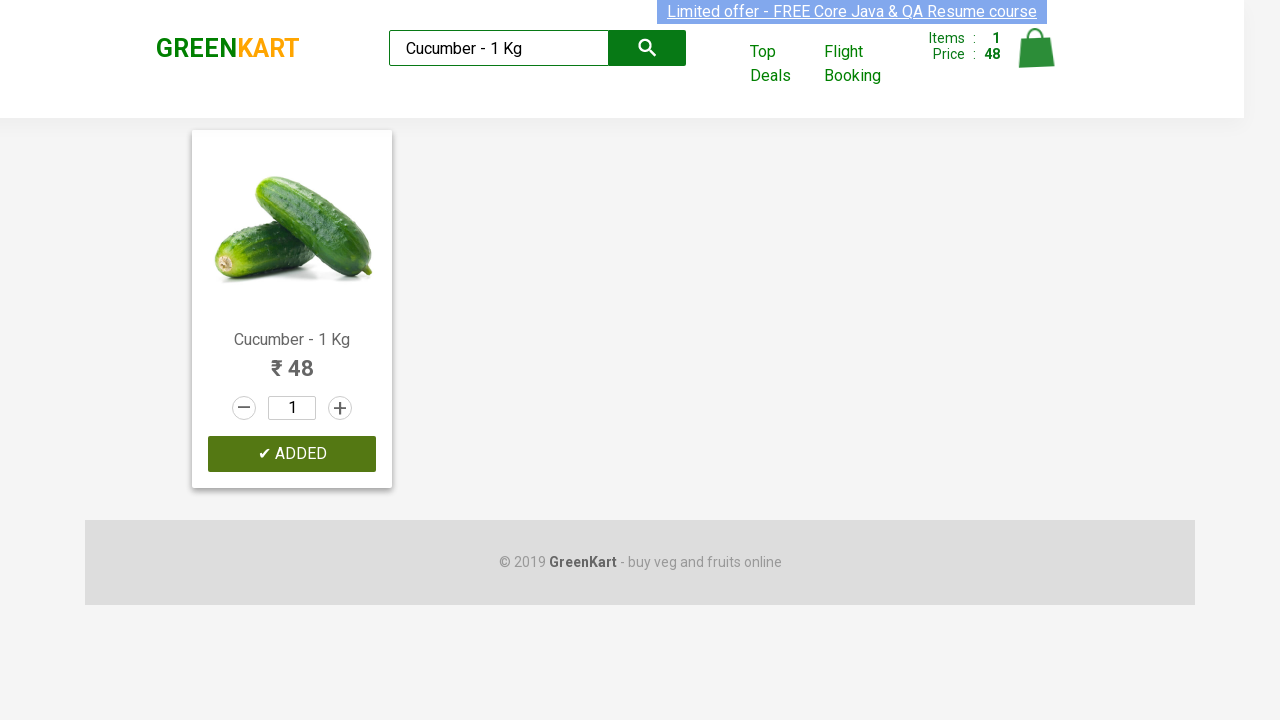

Opened cart preview by clicking cart icon at (1036, 59) on .cart-icon
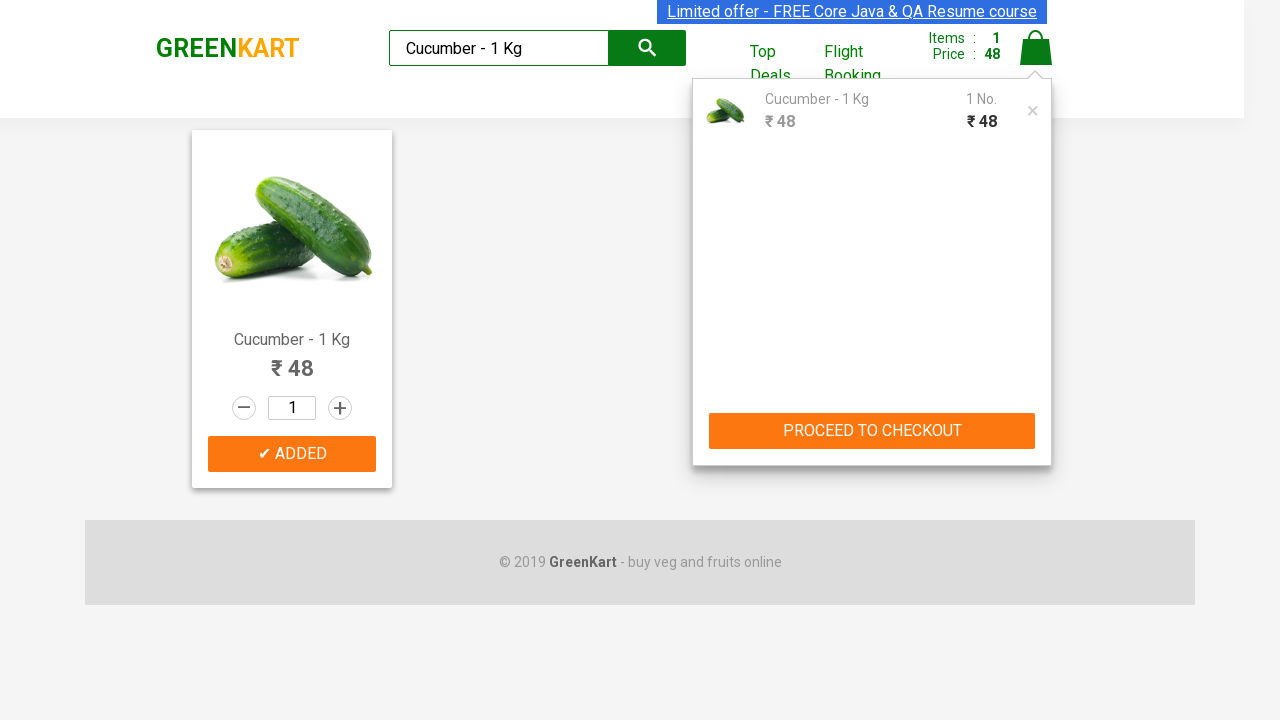

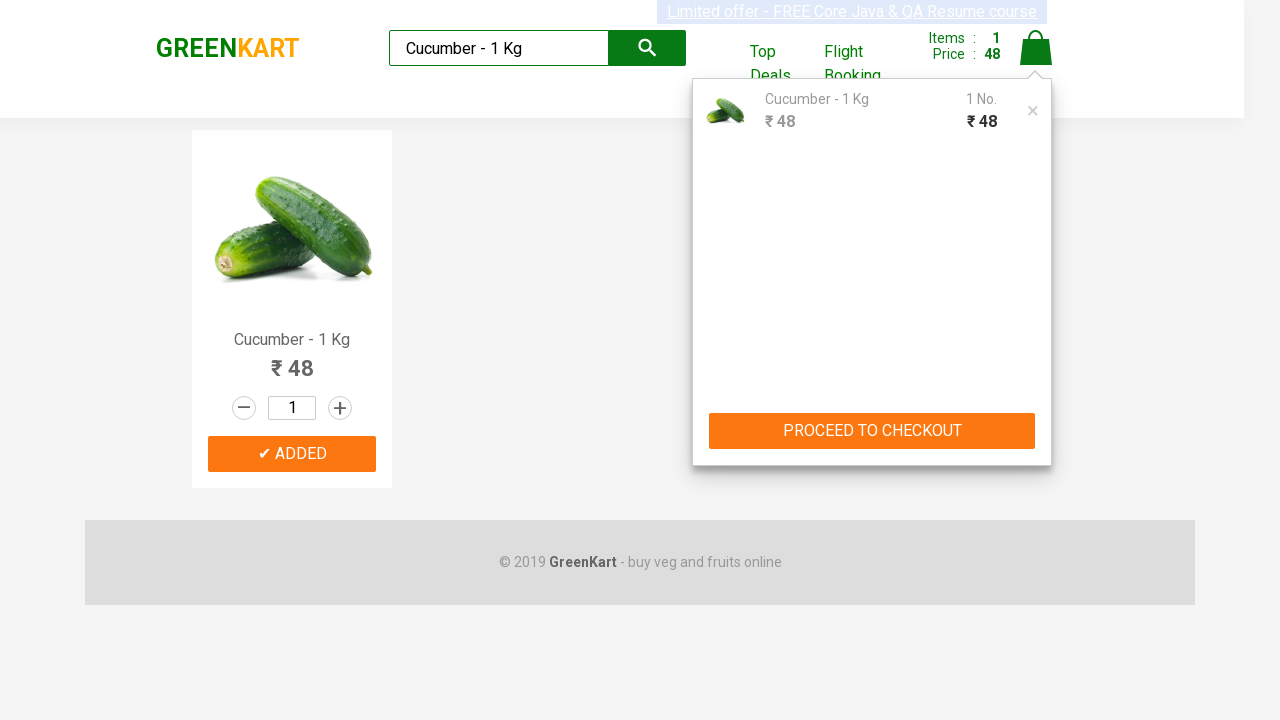